Tests checkbox functionality on a practice page by clicking the first checkbox option and verifying checkboxes are present on the page.

Starting URL: http://qaclickacademy.com/practice.php

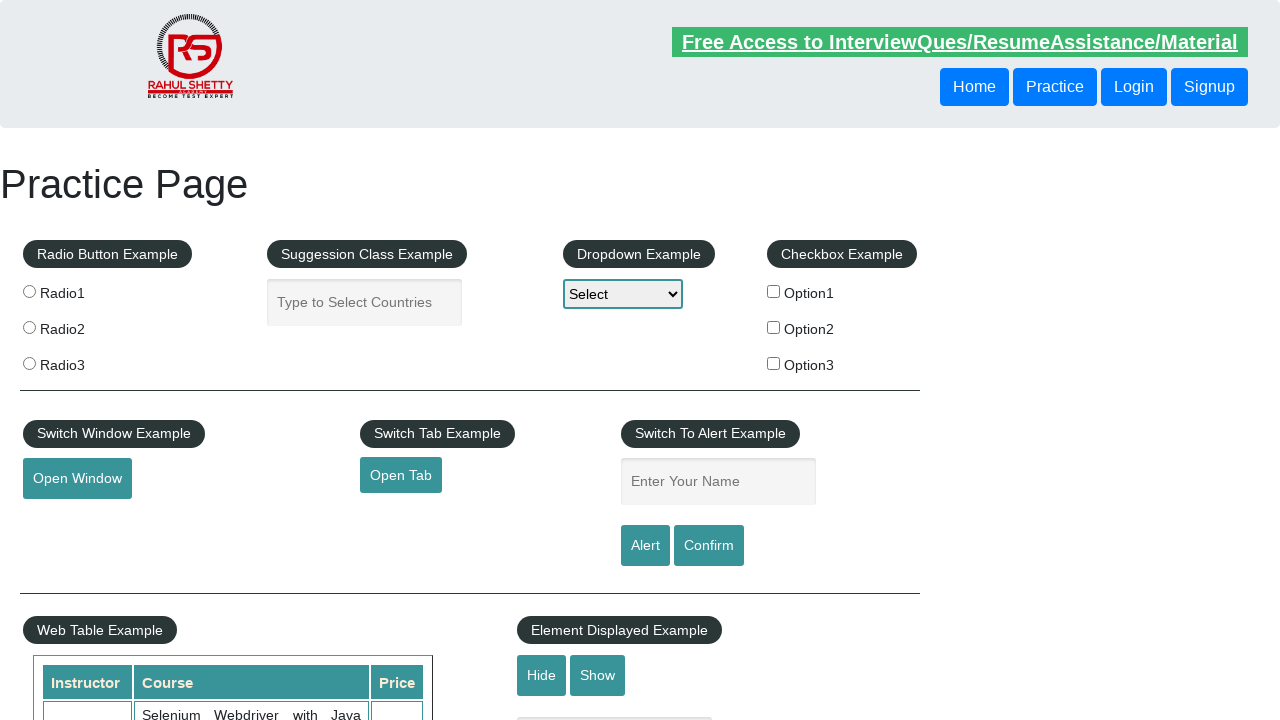

Clicked the first checkbox option at (774, 291) on #checkBoxOption1
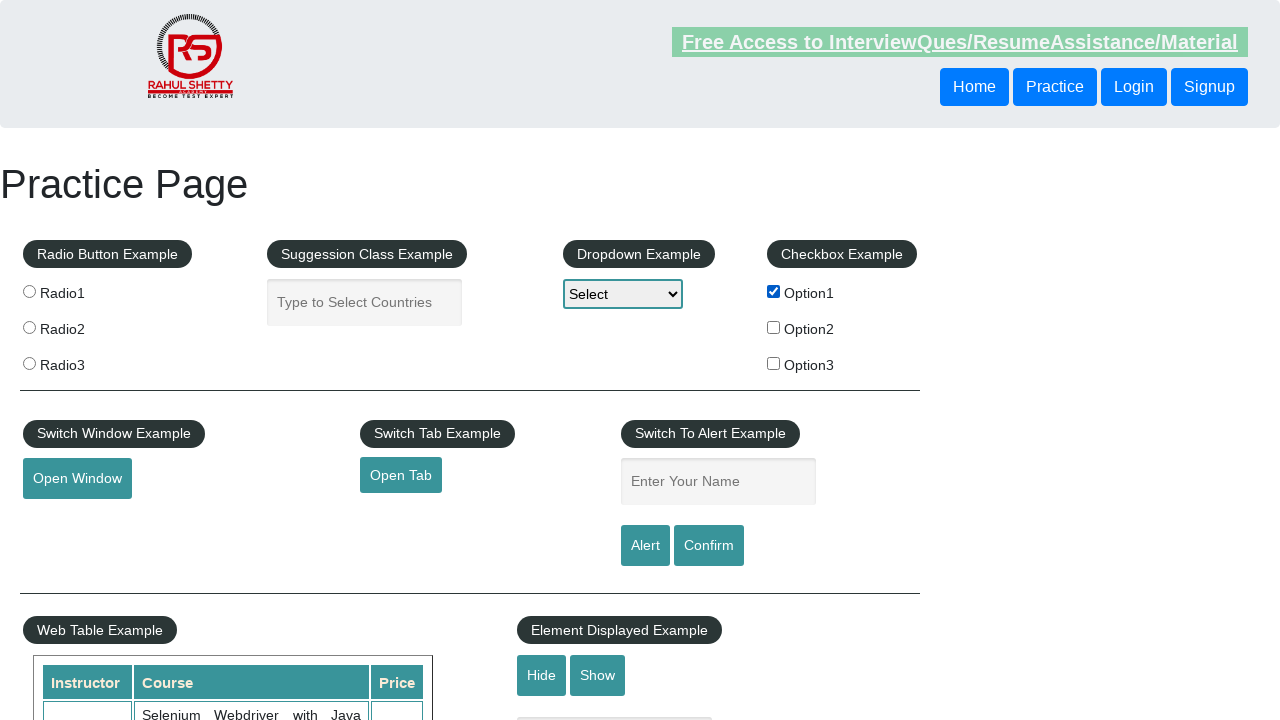

Verified that the first checkbox is selected
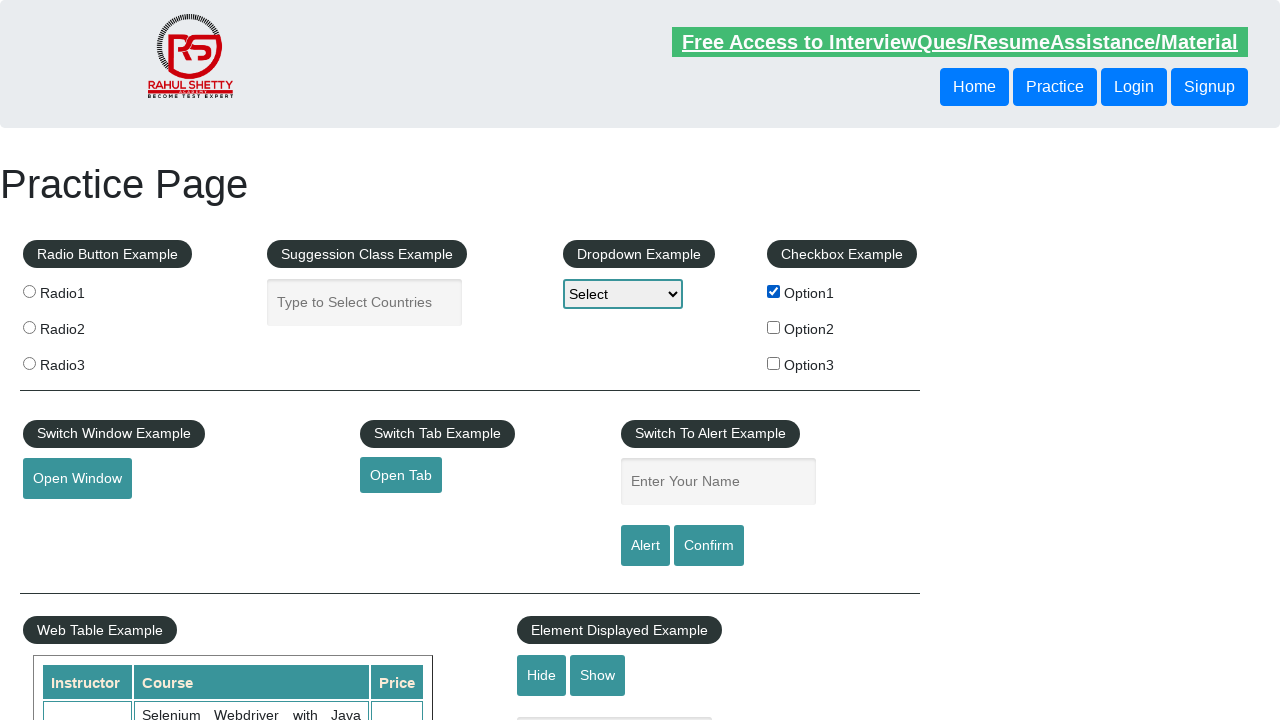

Counted all checkboxes on the page: 3 checkboxes found
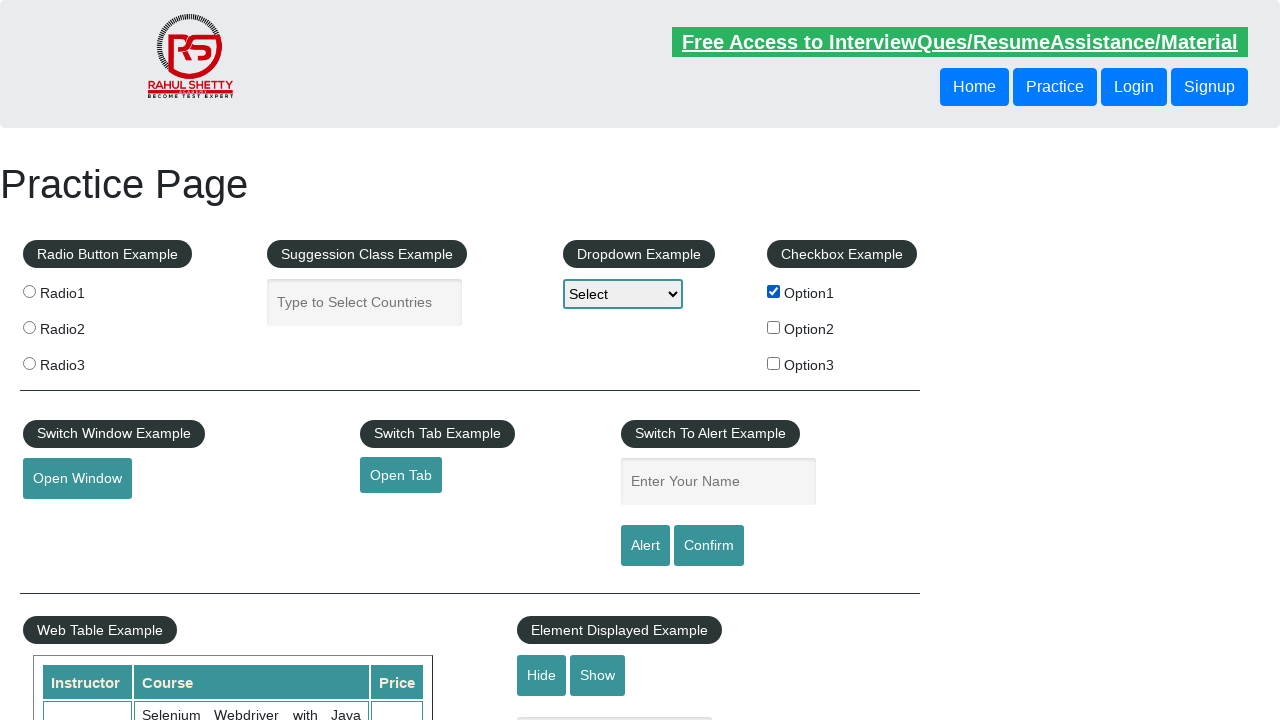

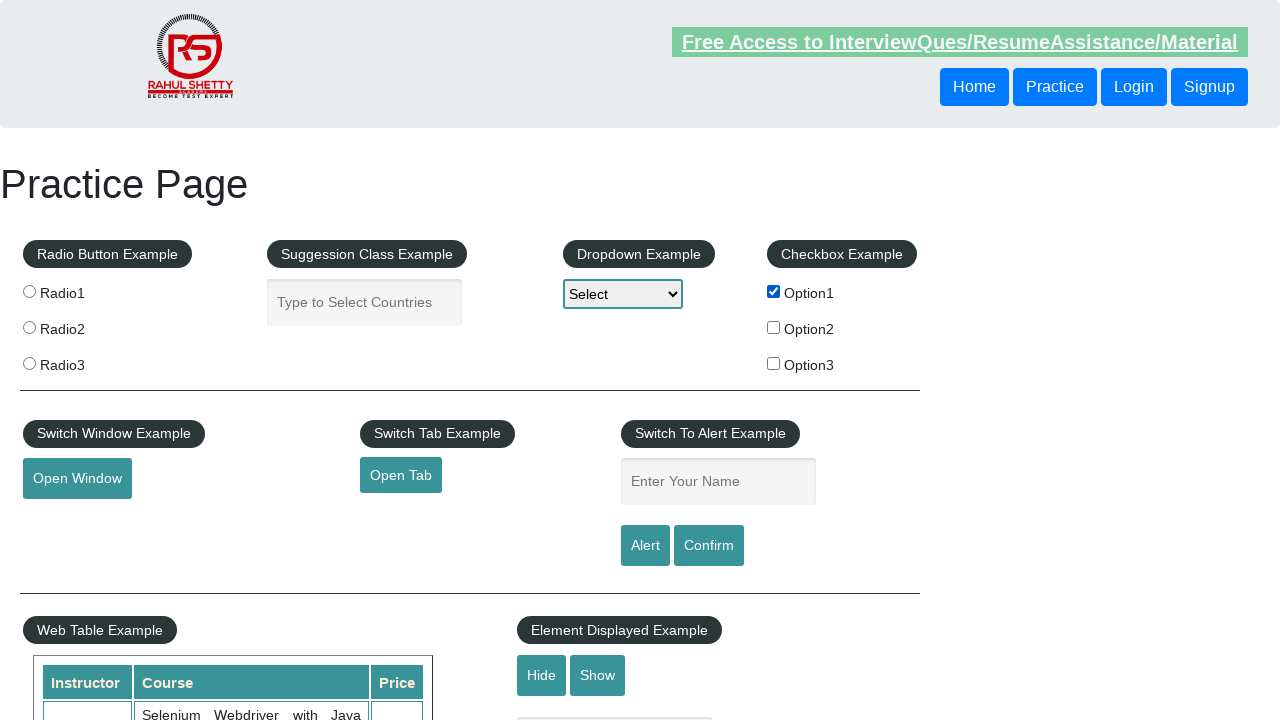